Tests opening a new browser window by navigating to a page, opening a new window, navigating to a second URL in that window, and verifying two windows are open.

Starting URL: https://the-internet.herokuapp.com/windows

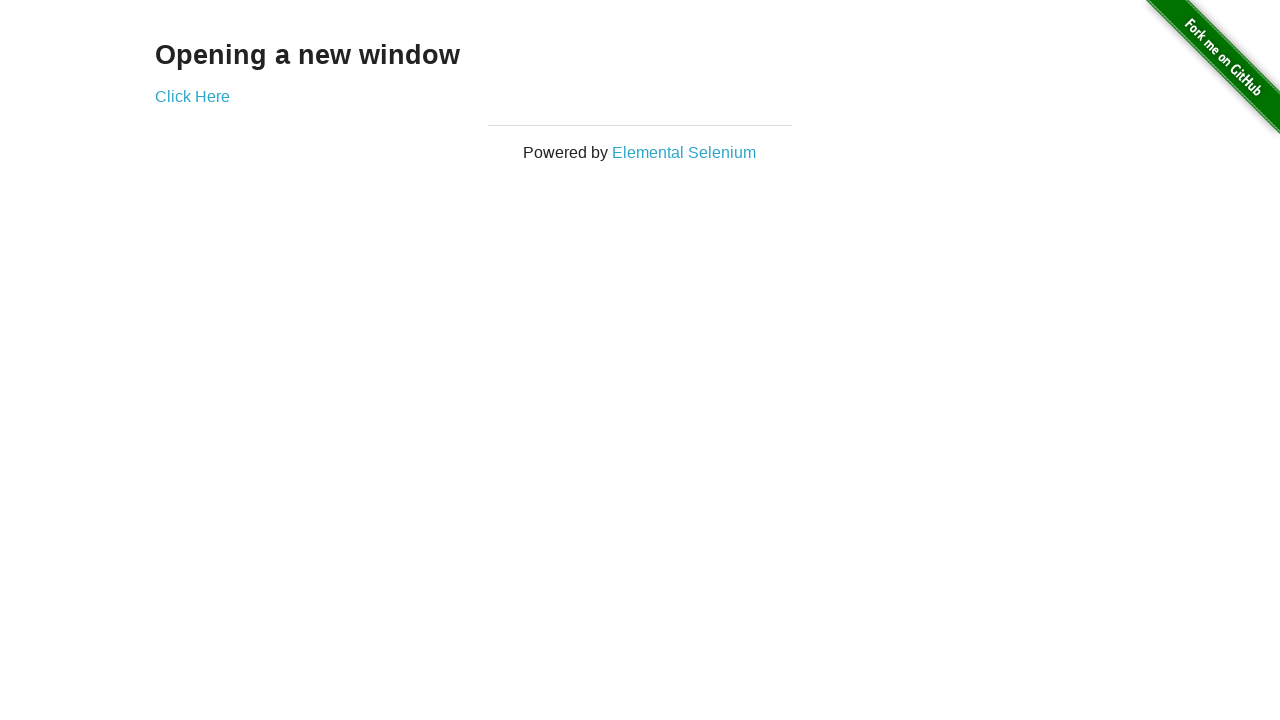

Opened a new browser window
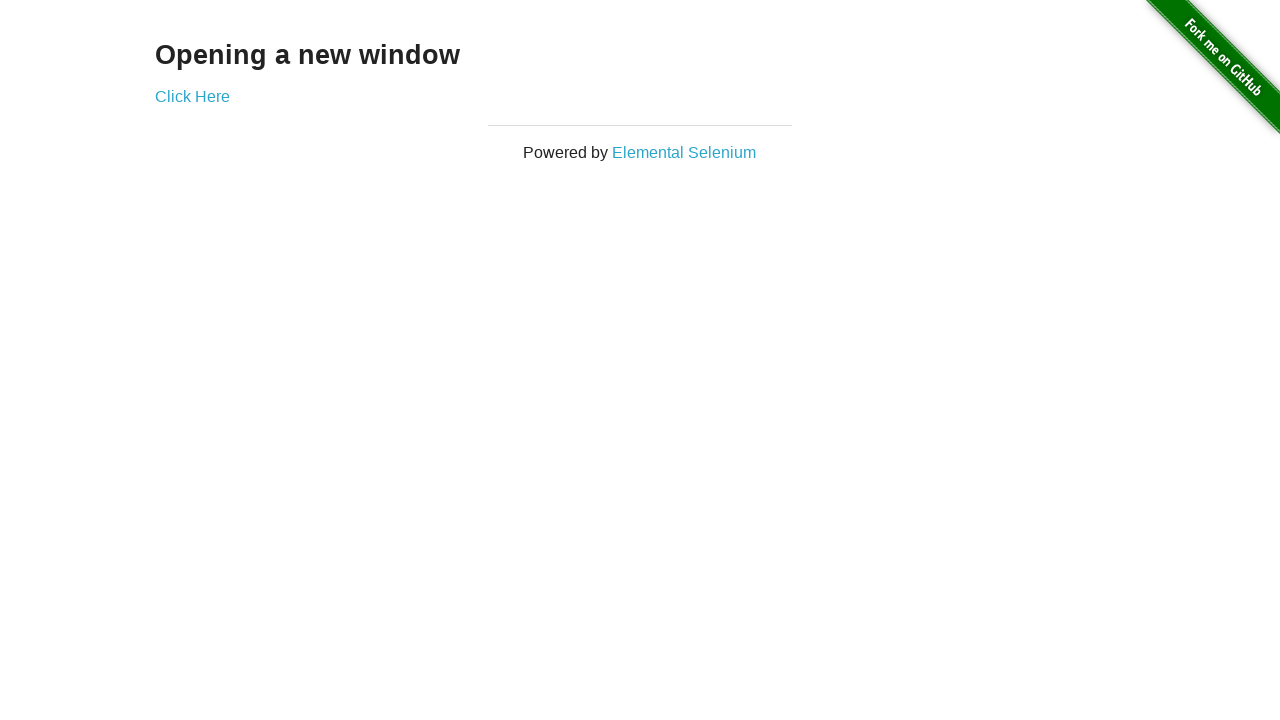

Navigated to typos page in new window
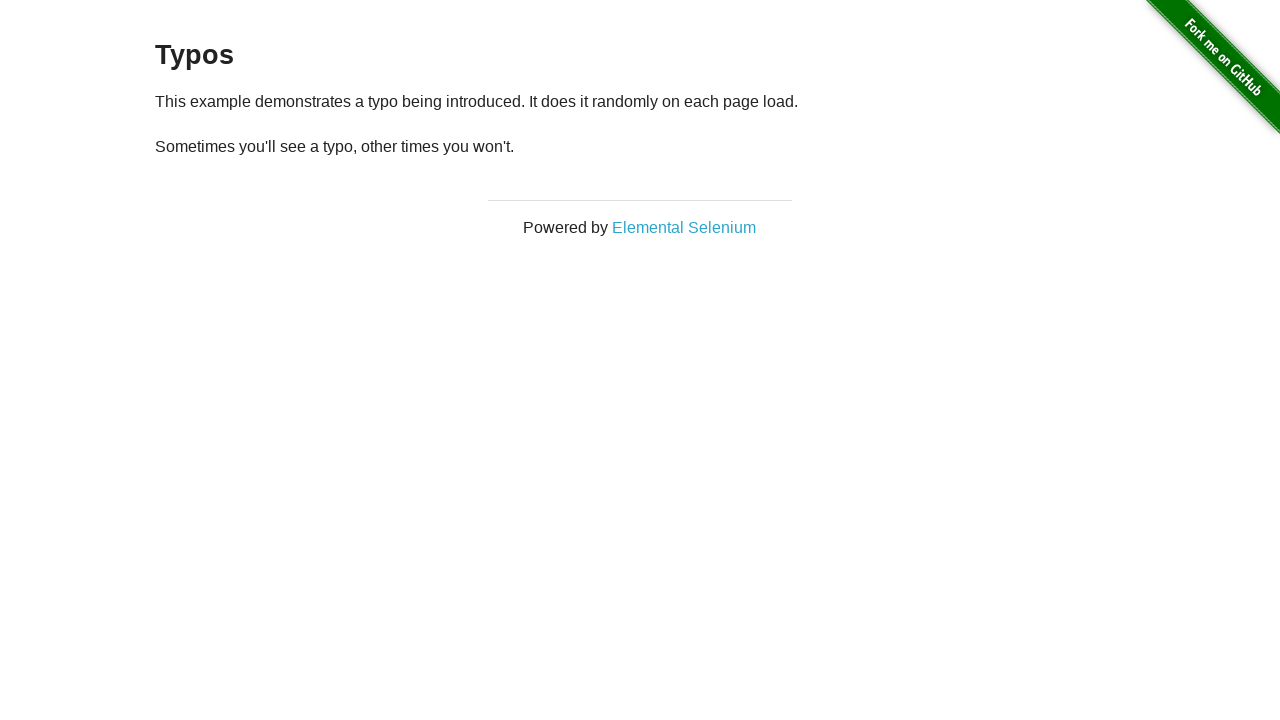

Verified two windows are open
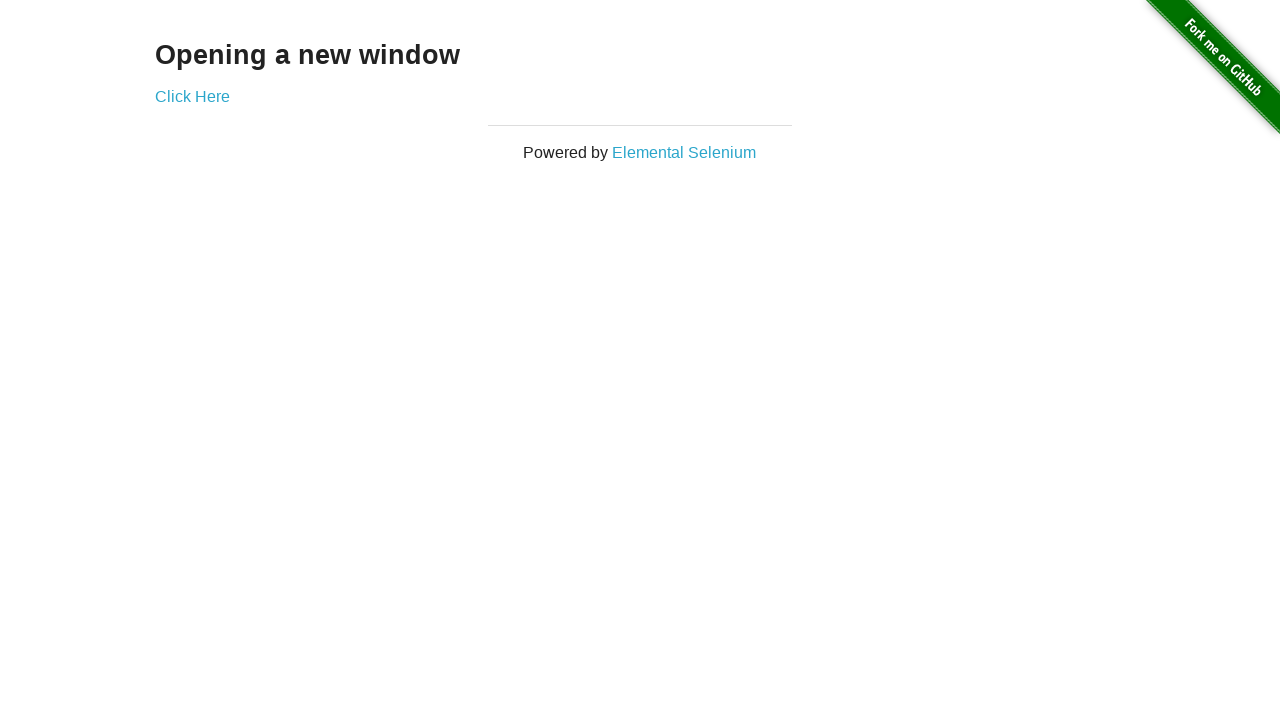

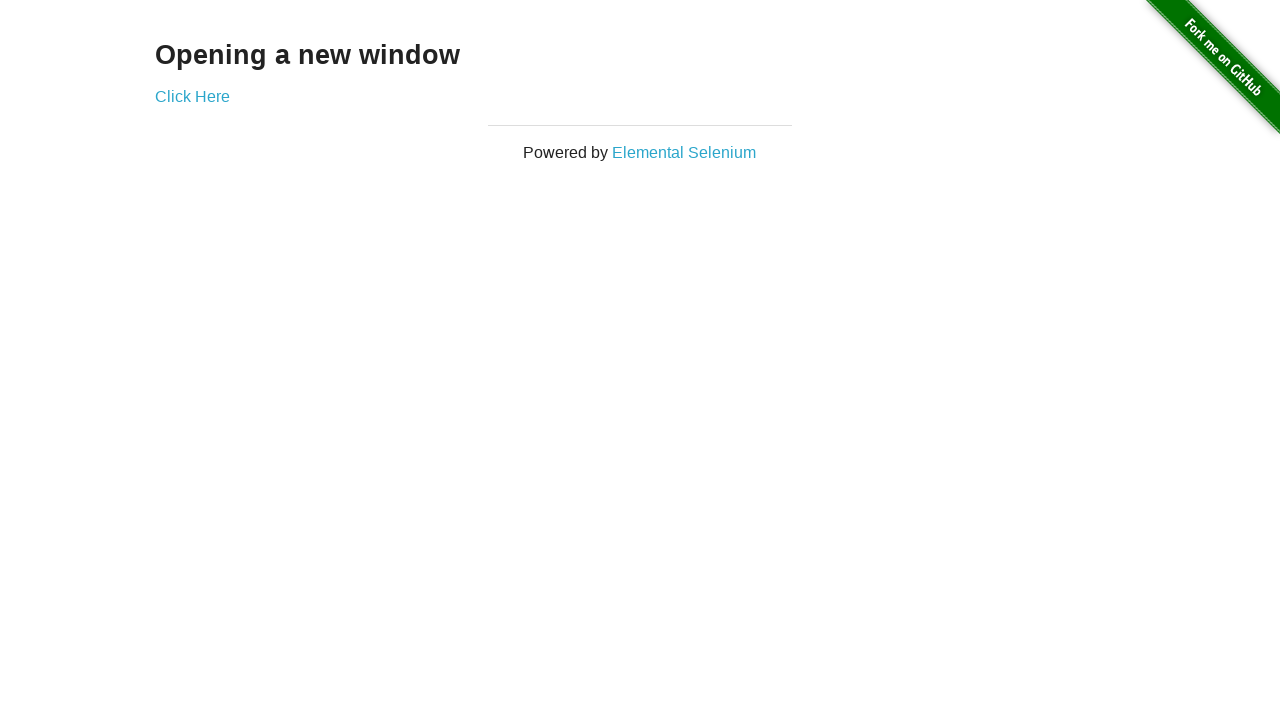